Tests selecting a specific time (03:00) in the second DatePicker which includes time selection

Starting URL: https://demoqa.com/date-picker

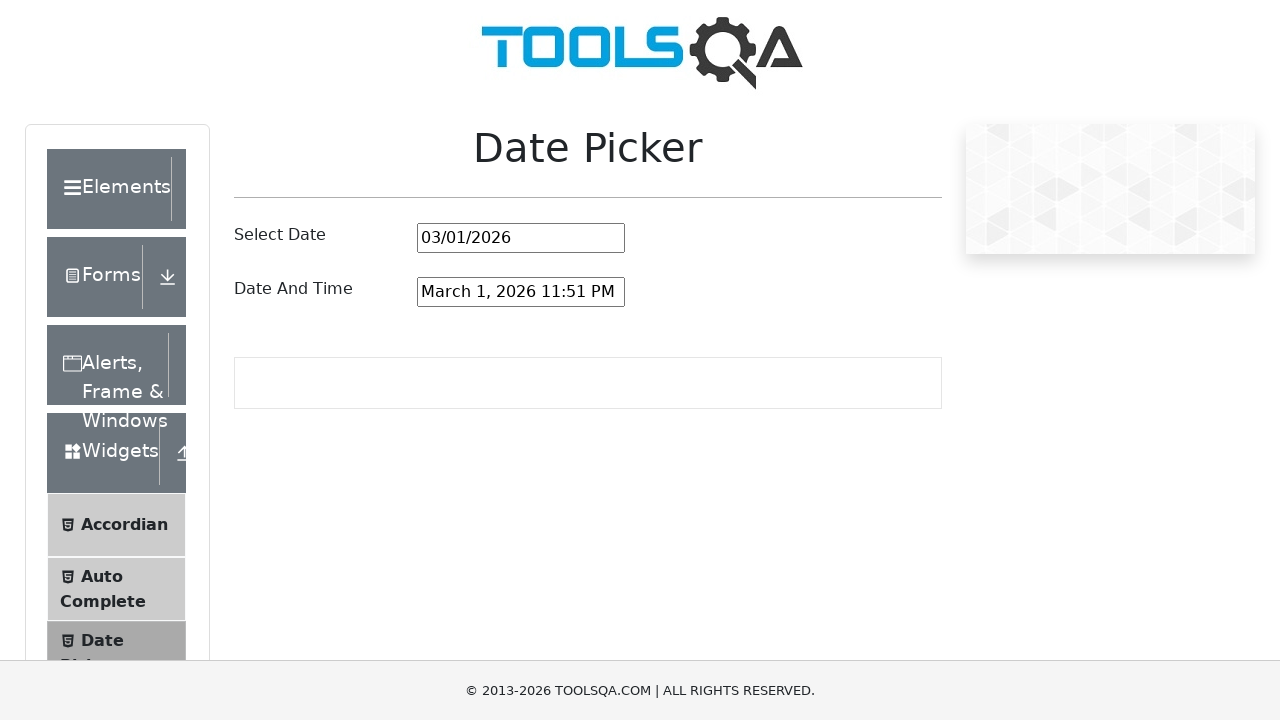

Clicked on the second date-time picker input to open it at (521, 292) on #dateAndTimePickerInput
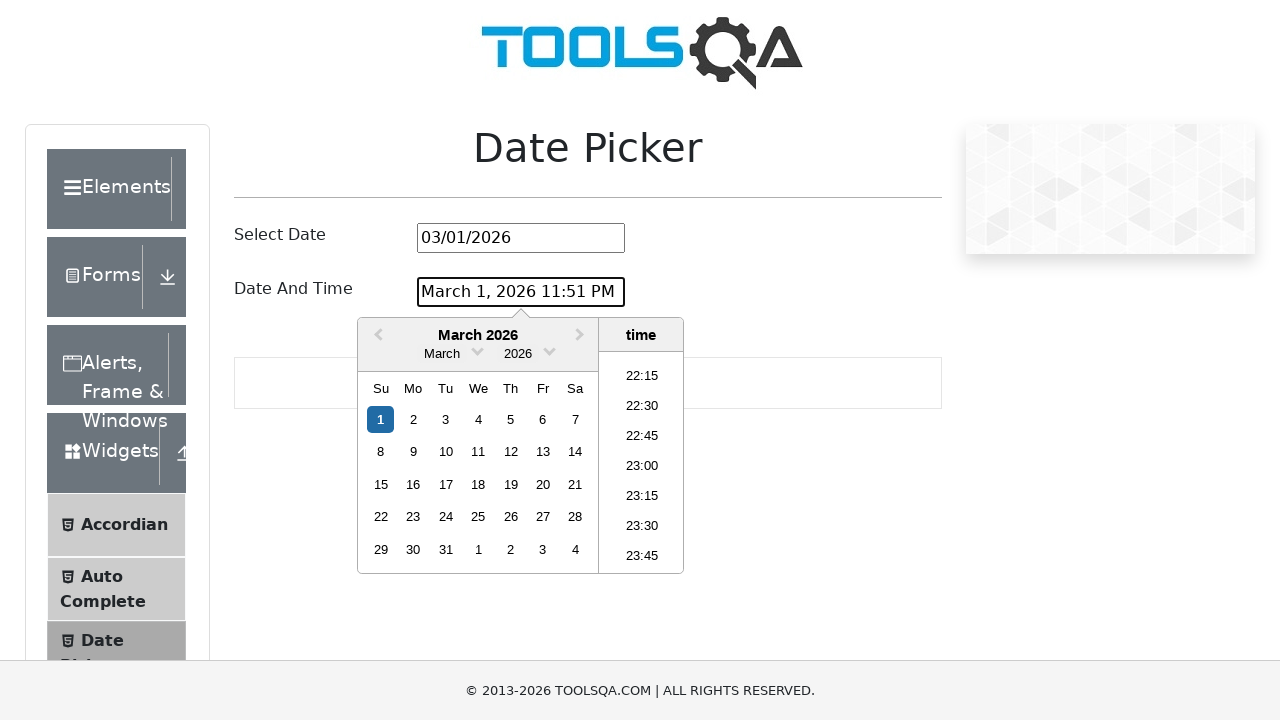

Selected 03:00 from the time list in the date picker at (642, 462) on .react-datepicker__time-list-item:has-text('03:00')
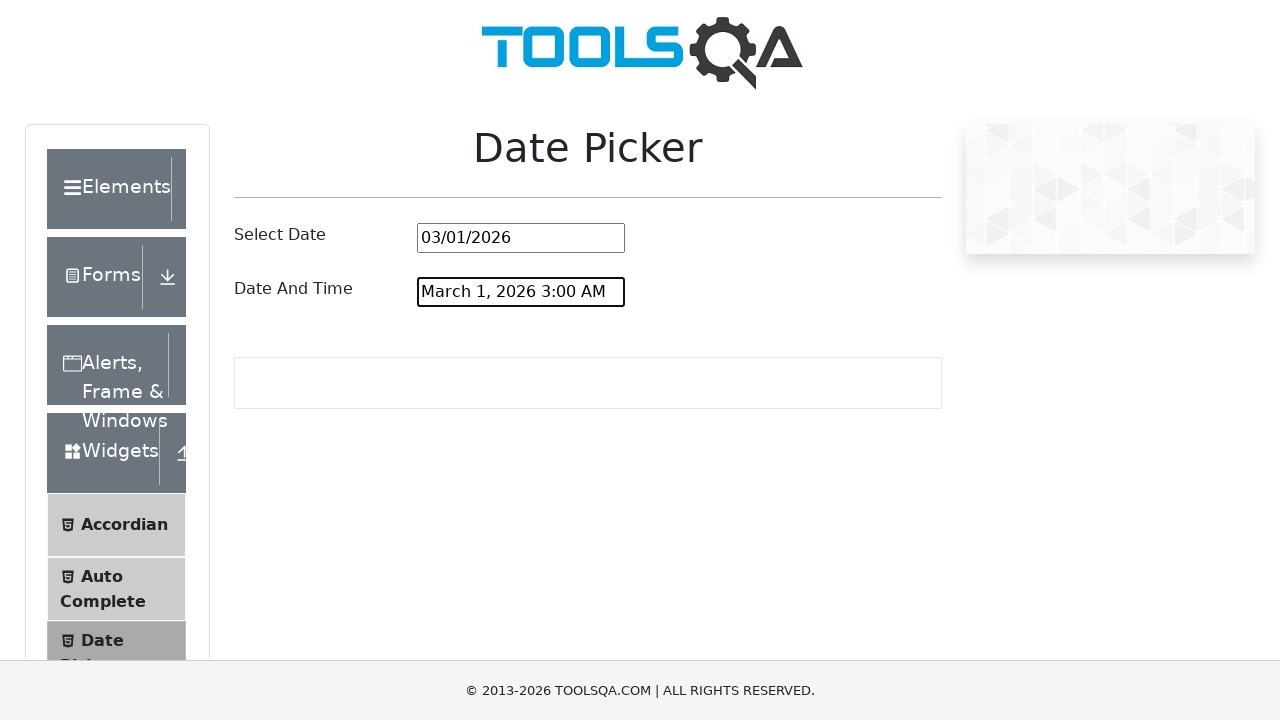

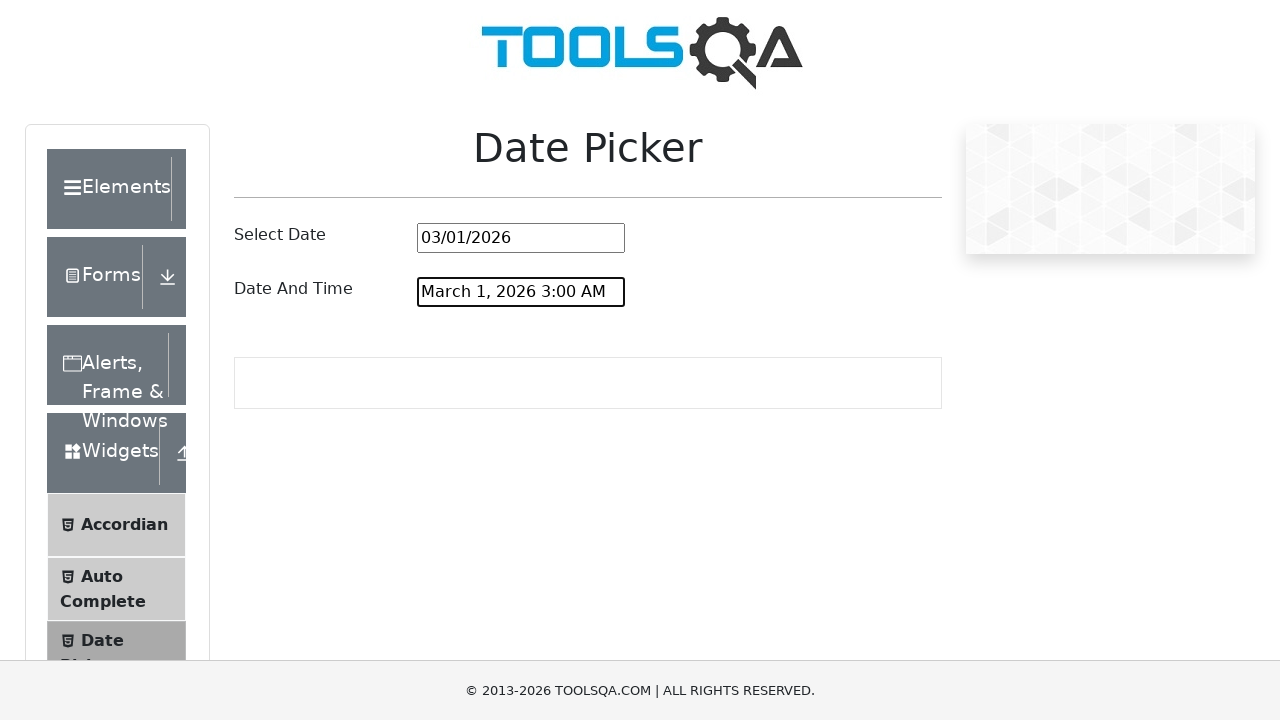